Tests navigation from homepage to About page by clicking the About Us link and verifying the page title

Starting URL: https://v1.training-support.net

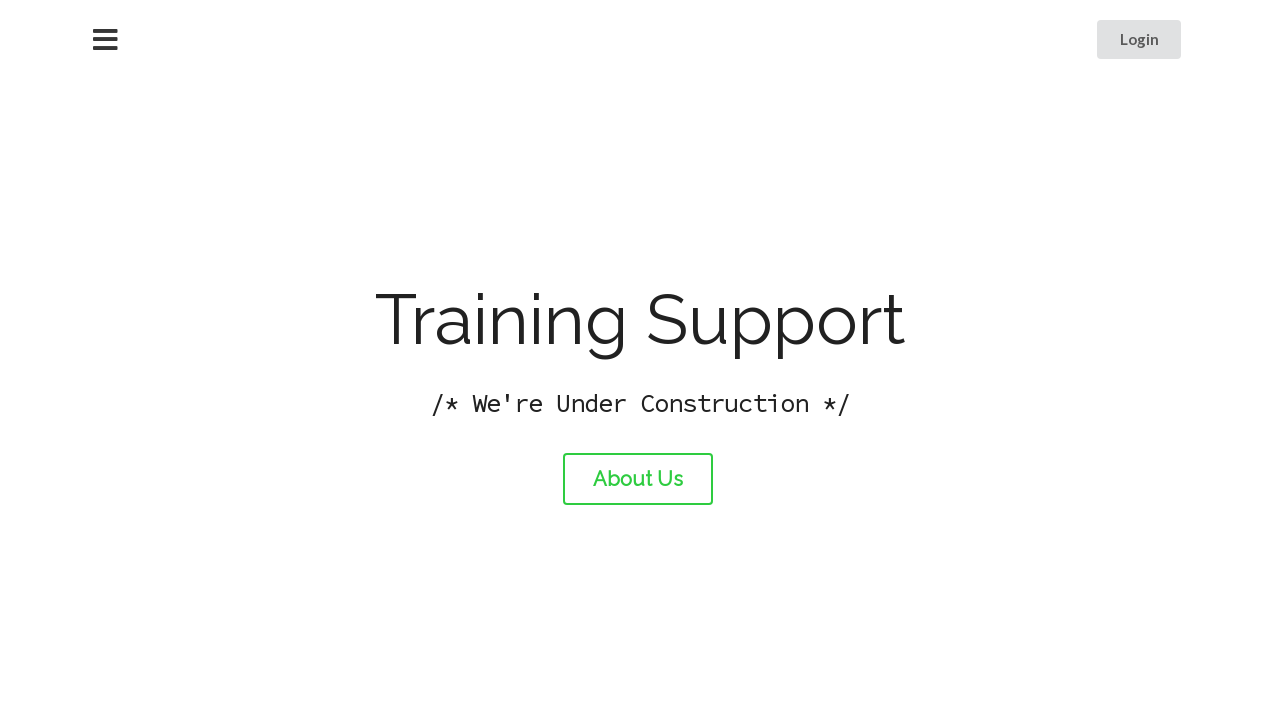

Clicked the About Us link at (638, 479) on #about-link
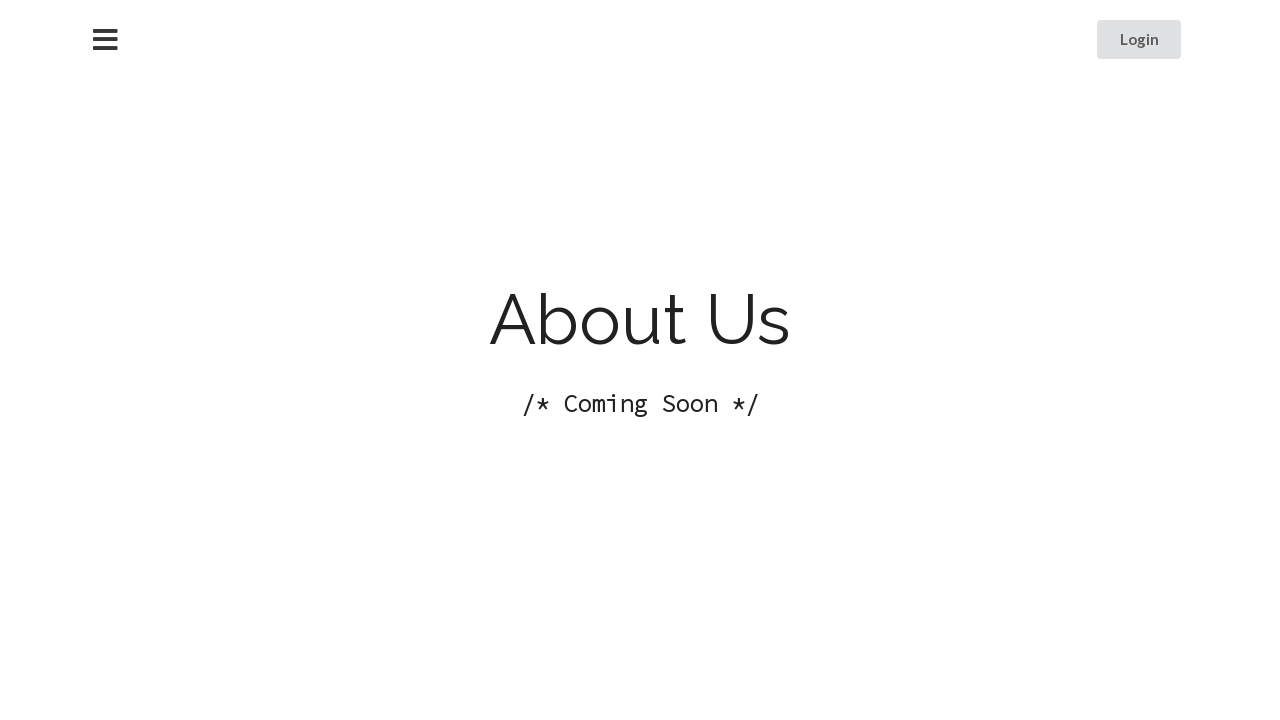

Page load completed after navigation
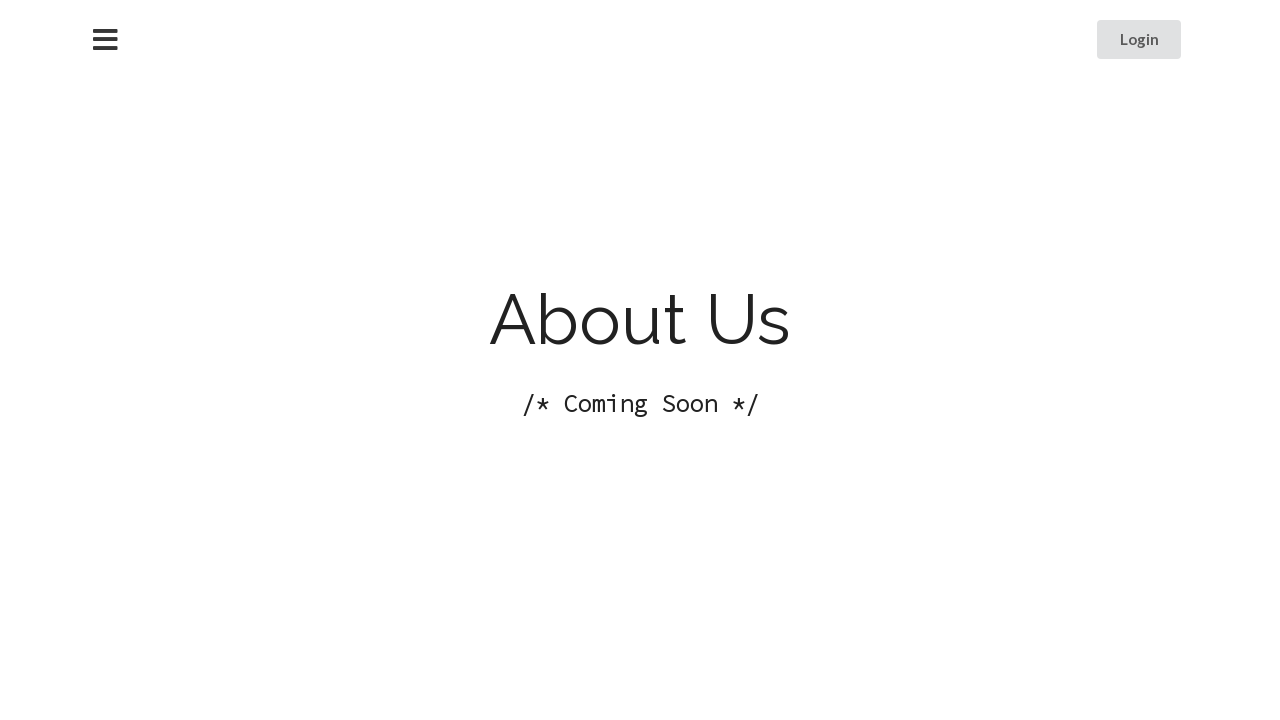

Verified page title is 'About Training Support'
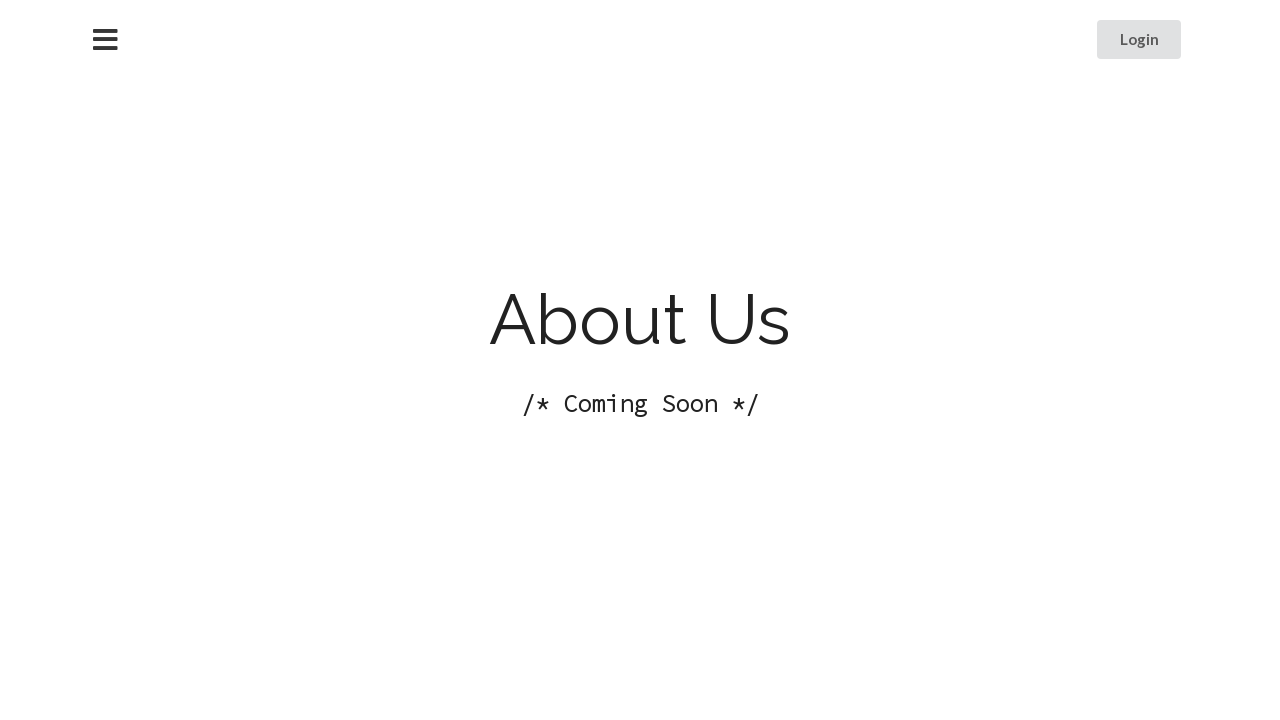

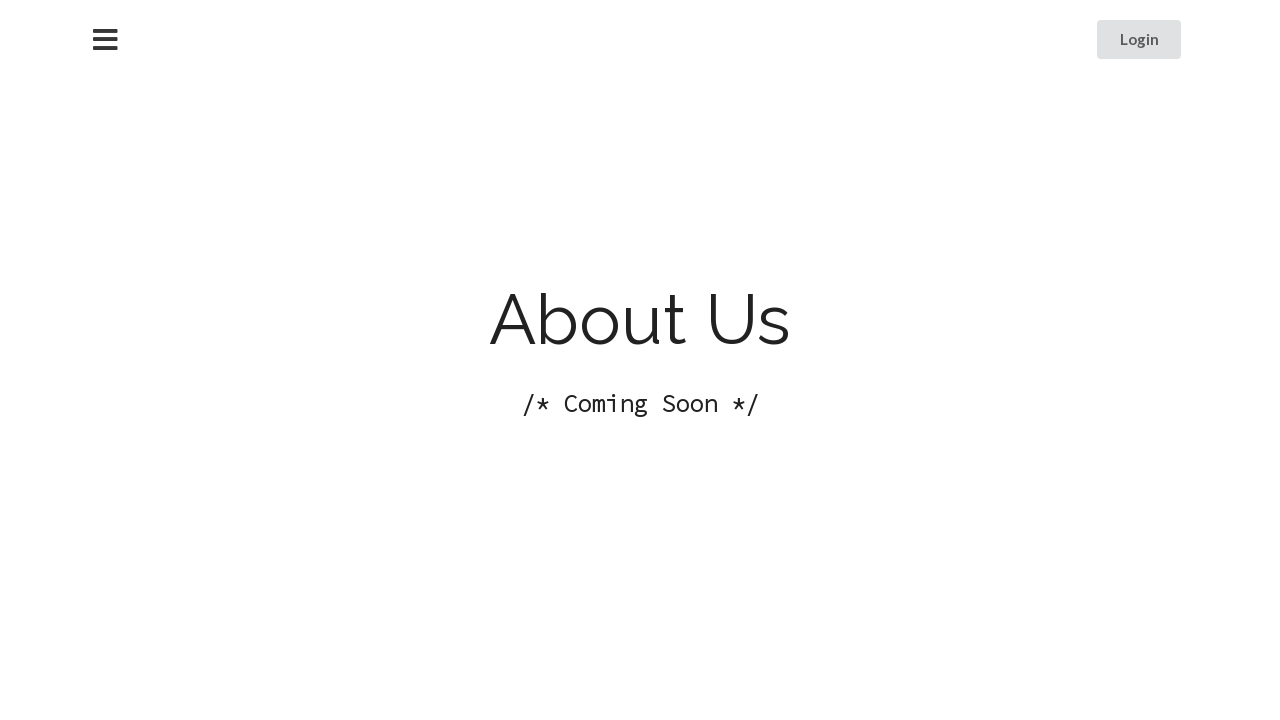